Tests e-commerce shopping flow by adding multiple products to cart, proceeding to checkout, and applying a promo code

Starting URL: https://rahulshettyacademy.com/seleniumPractise/

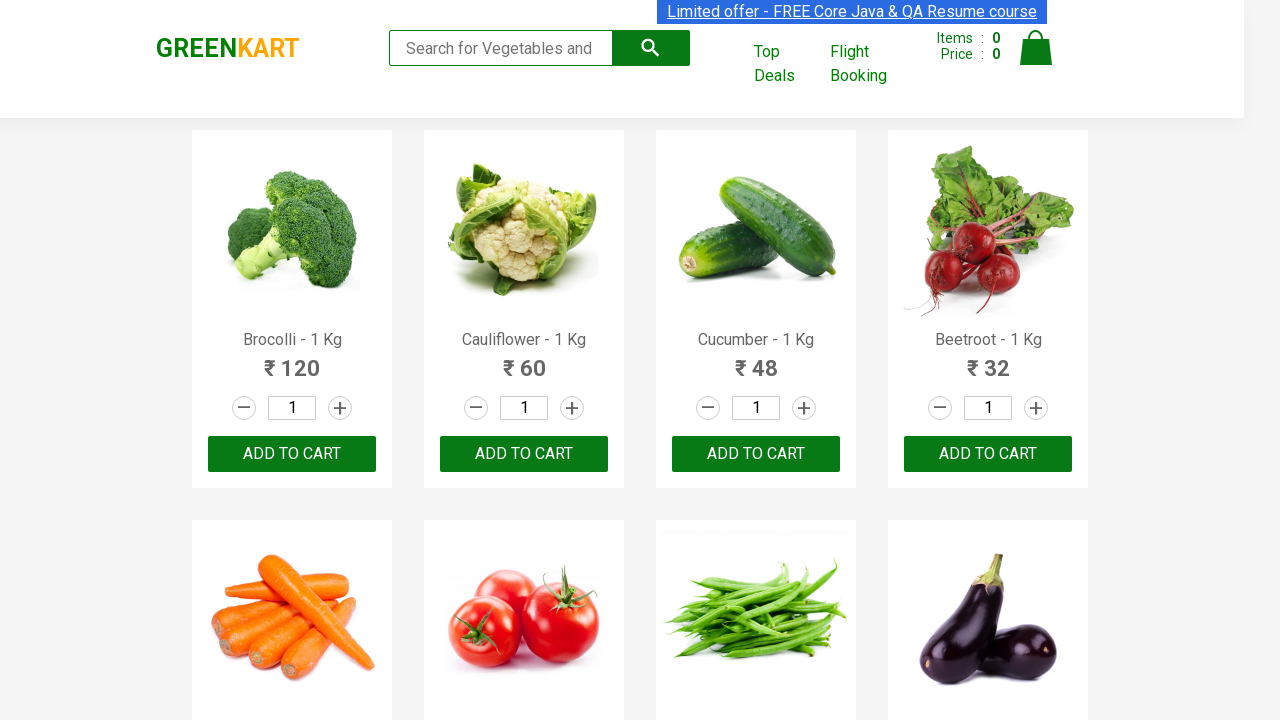

Waited for product list to load
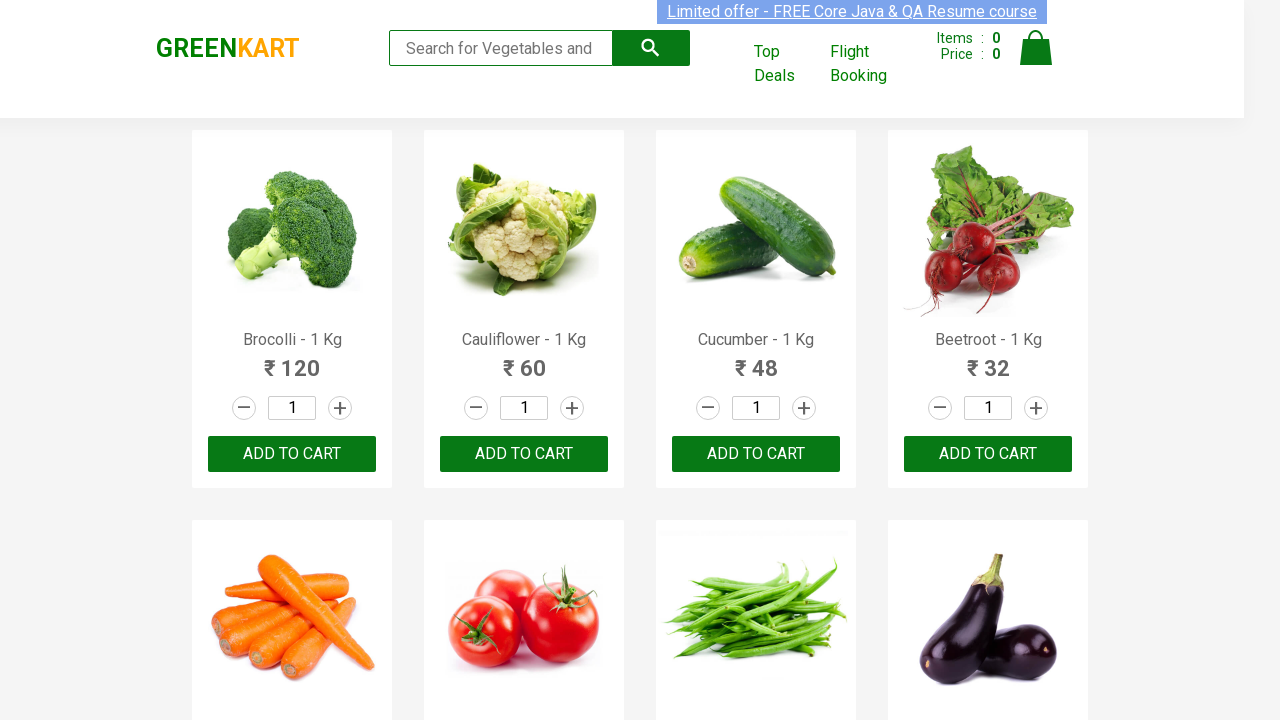

Retrieved all product names from the page
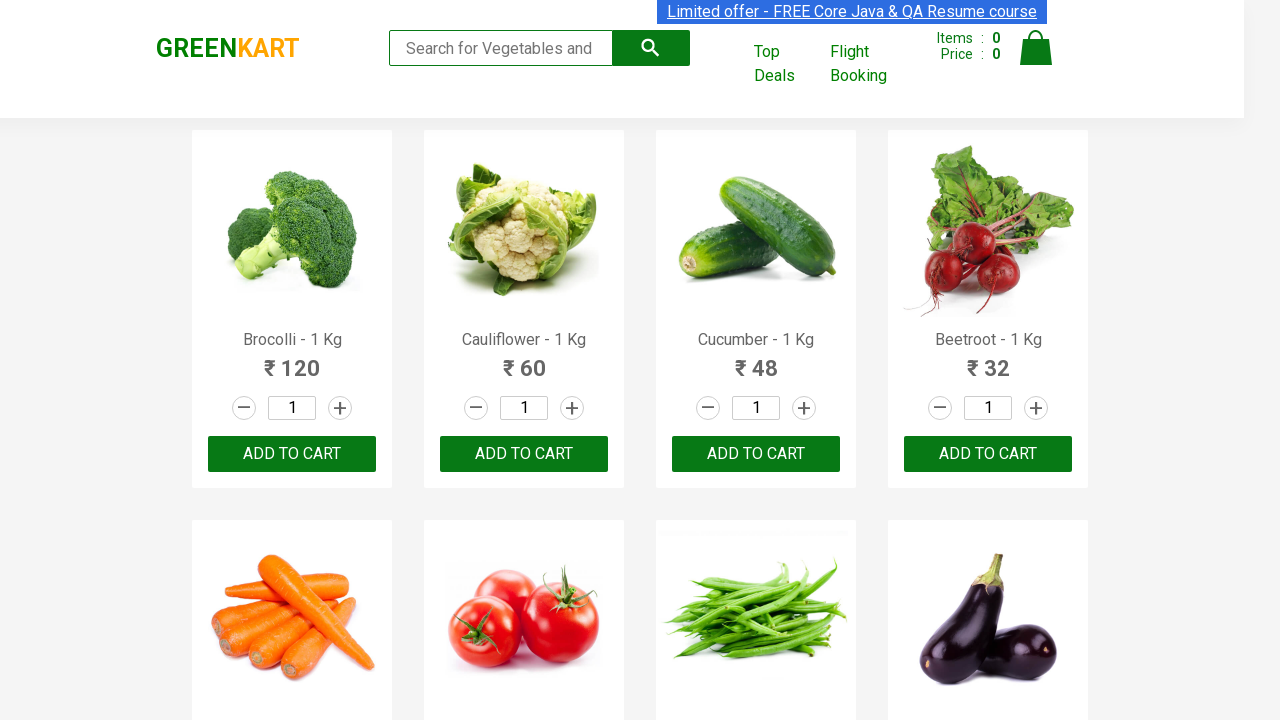

Retrieved all 'Add to Cart' buttons
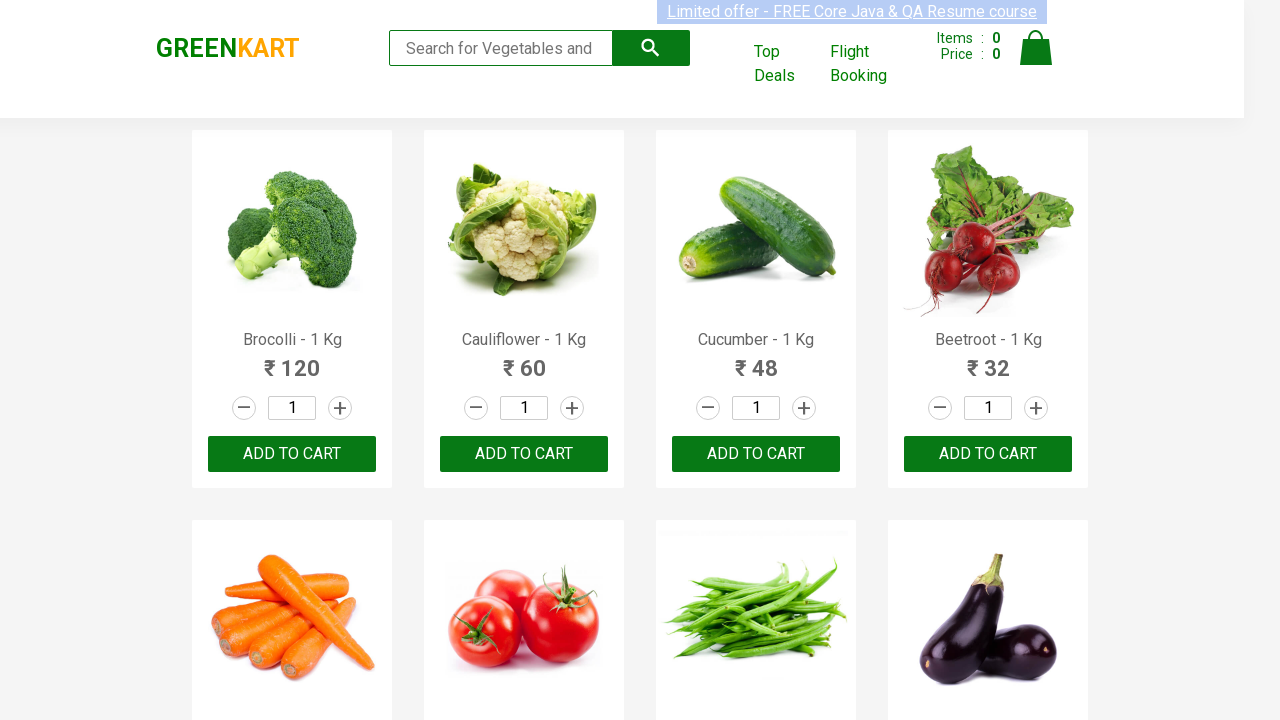

Added Brocolli to cart at (292, 454) on xpath=//div[@class='product-action']/button >> nth=0
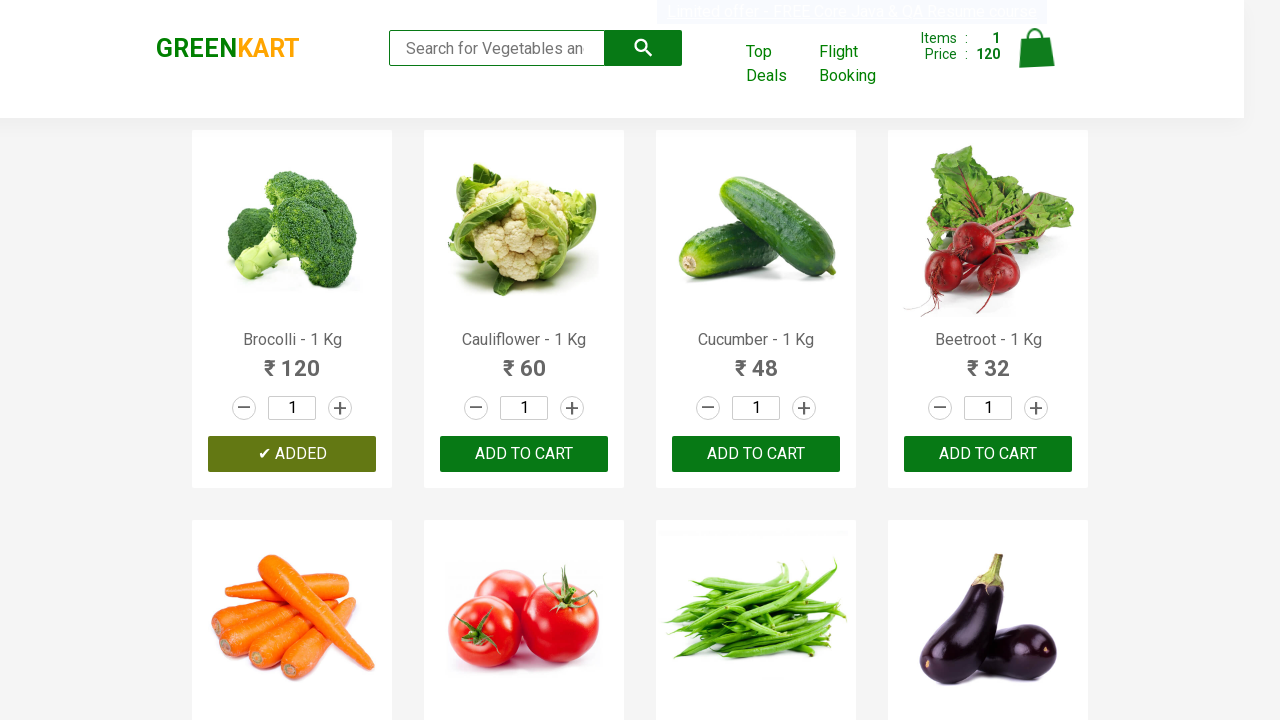

Added Cucumber to cart at (756, 454) on xpath=//div[@class='product-action']/button >> nth=2
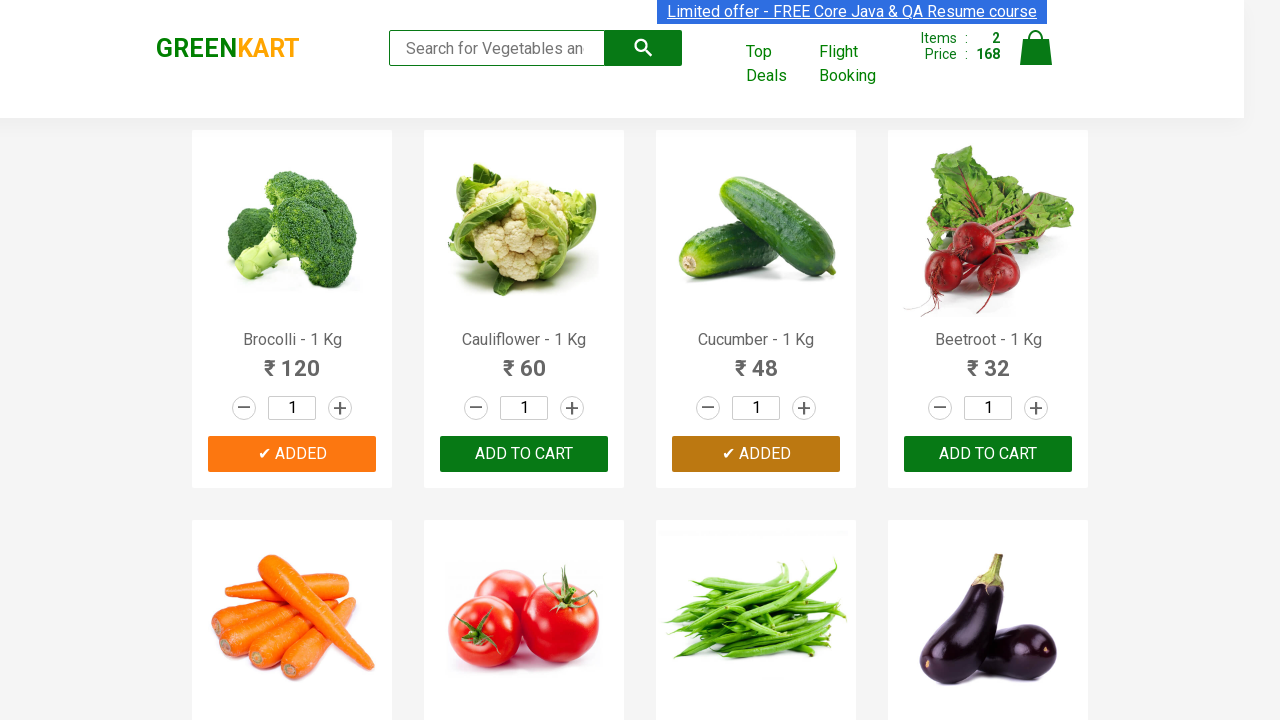

Added Beetroot to cart at (988, 454) on xpath=//div[@class='product-action']/button >> nth=3
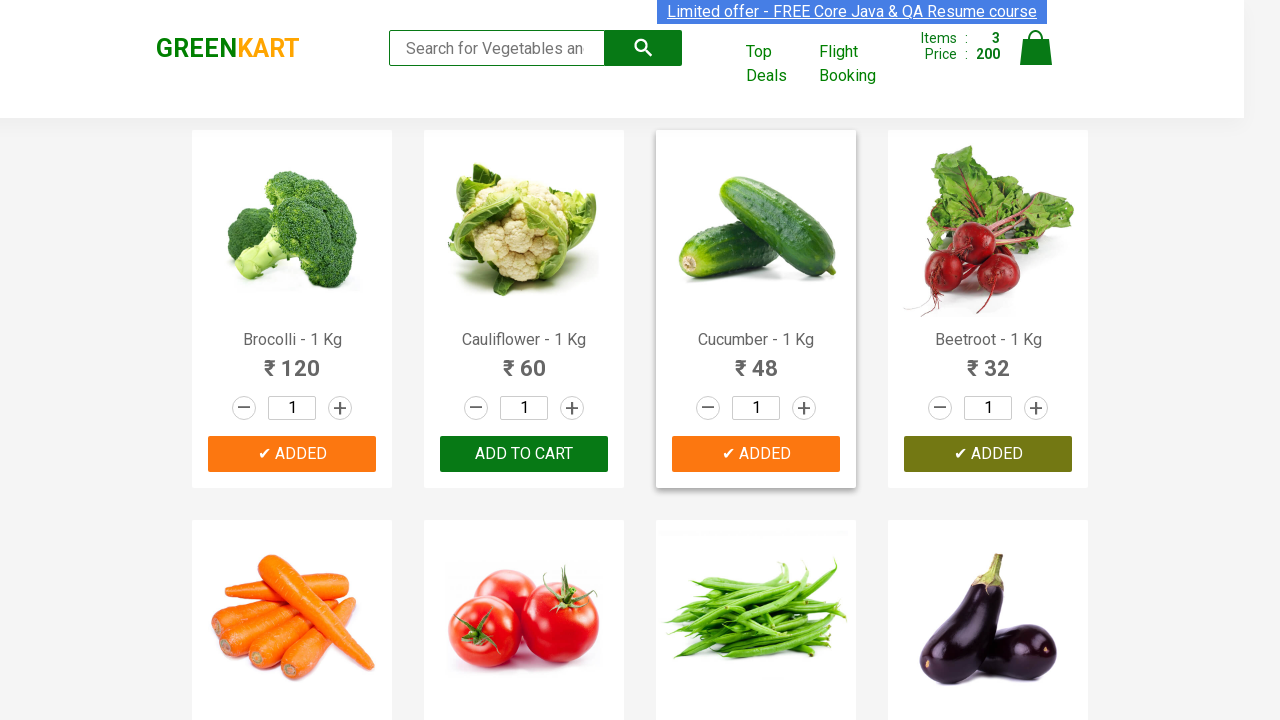

Added Carrot to cart at (292, 360) on xpath=//div[@class='product-action']/button >> nth=4
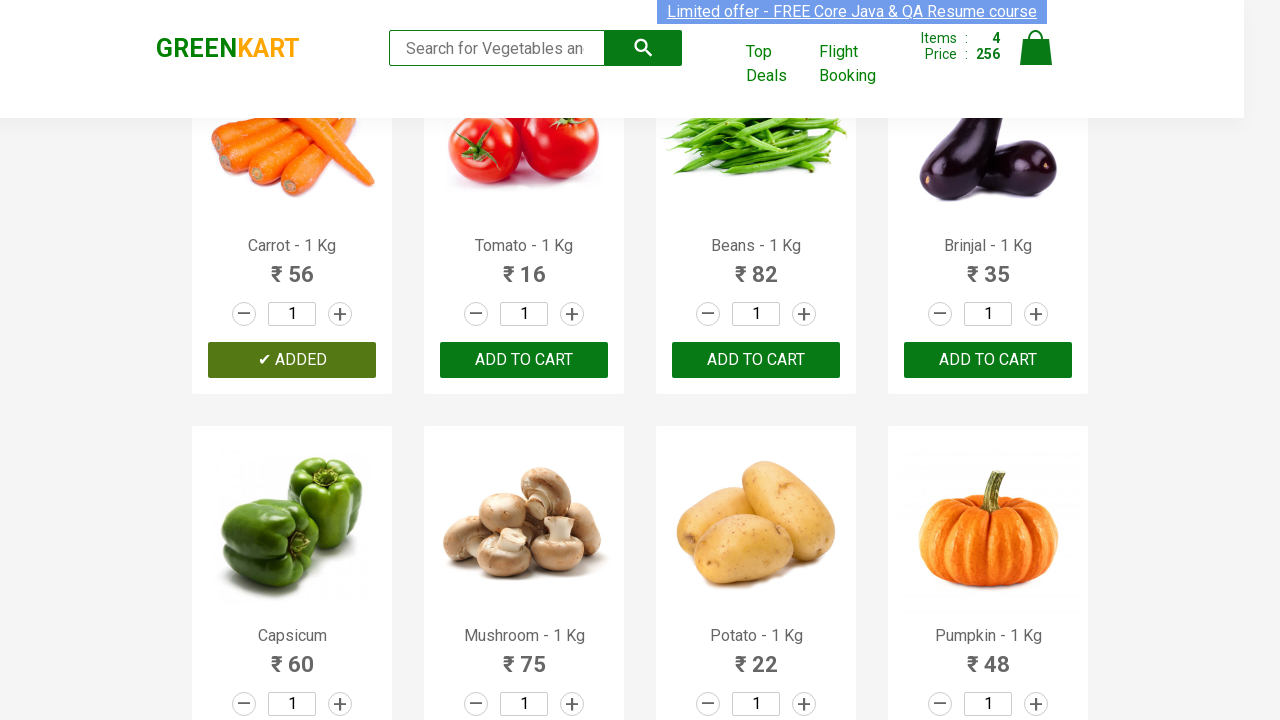

Clicked on cart icon to view shopping cart at (1036, 48) on img[alt='Cart']
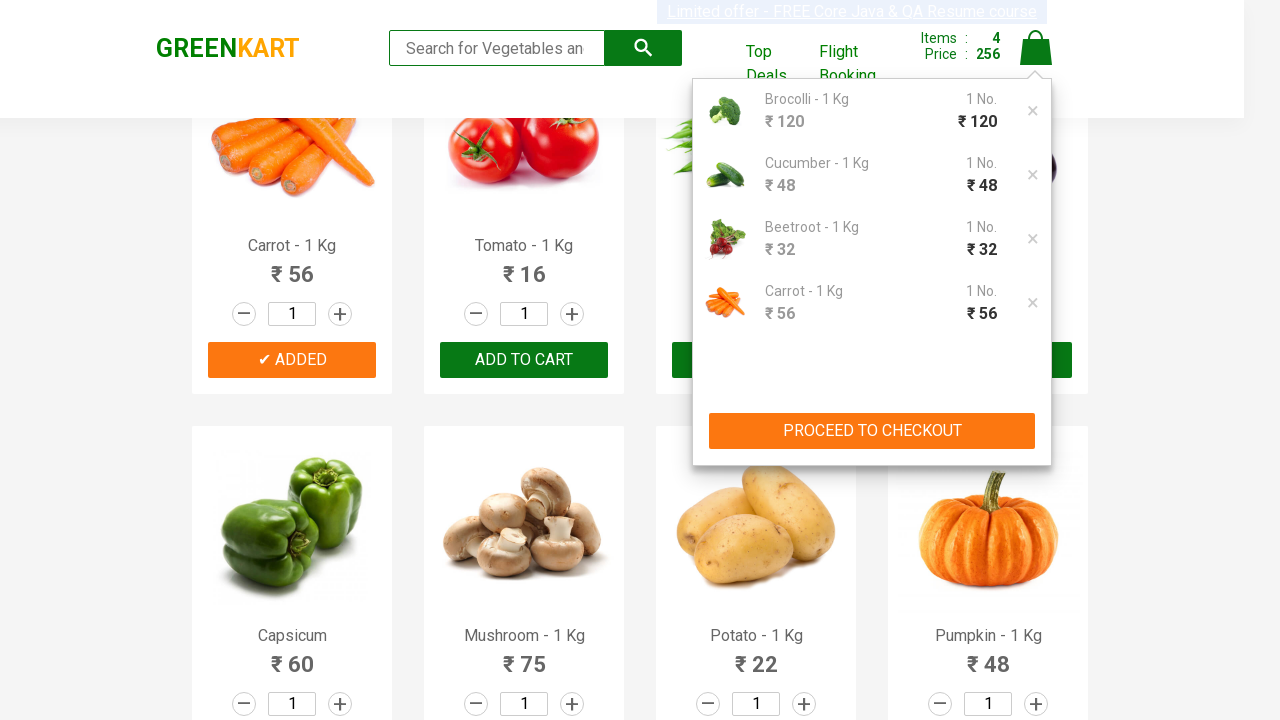

Clicked 'PROCEED TO CHECKOUT' button at (872, 431) on xpath=//button[contains(text(),'PROCEED TO CHECKOUT')]
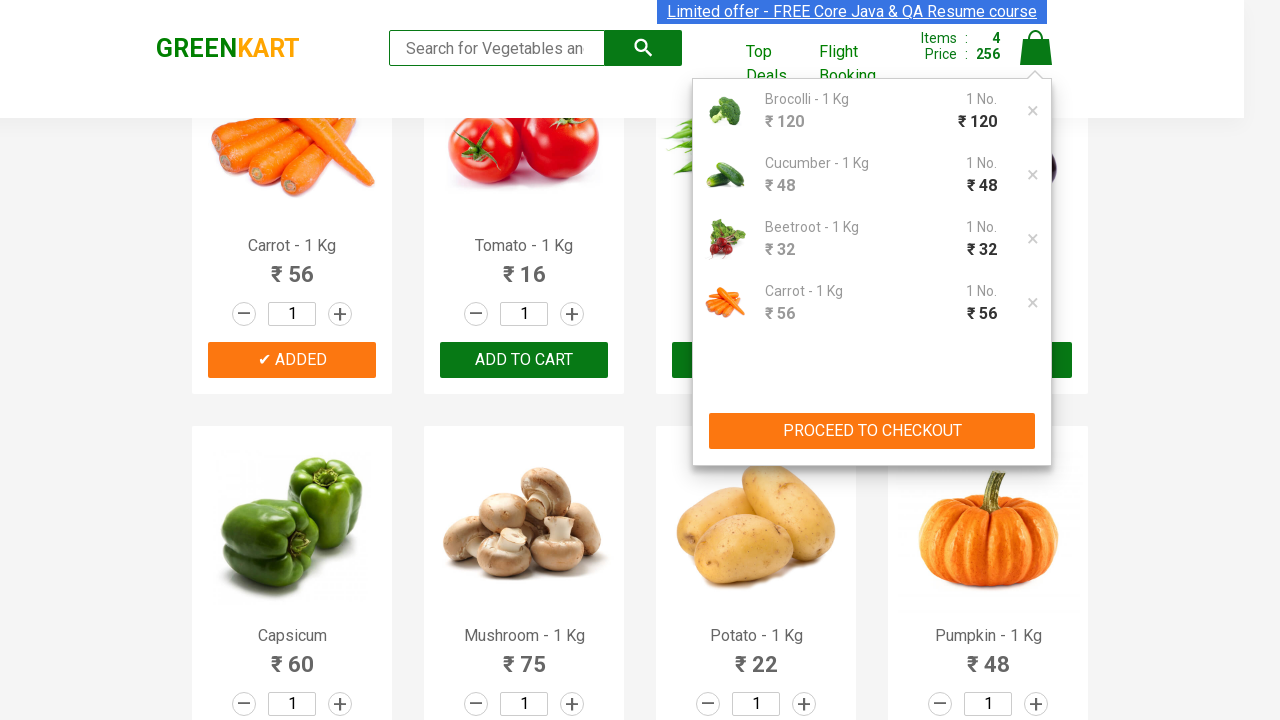

Waited for promo code input field to appear
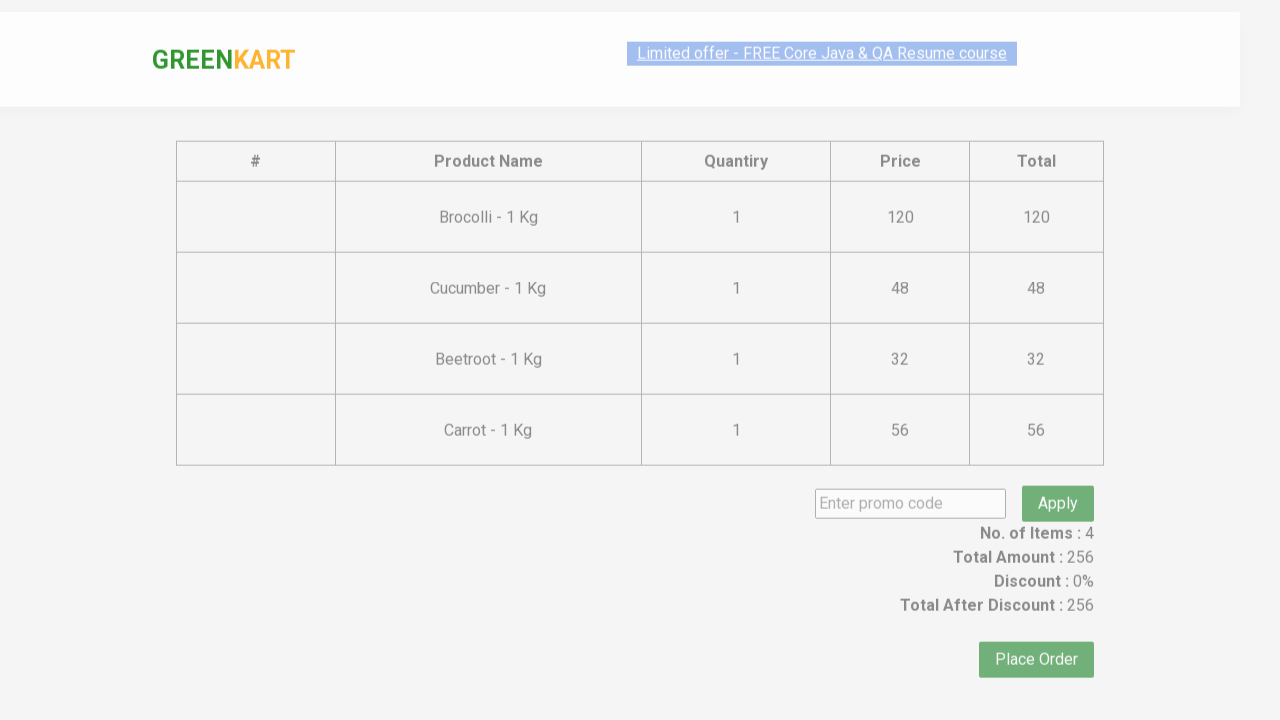

Entered promo code 'rahulshettyacademy' in the input field on input.promoCode
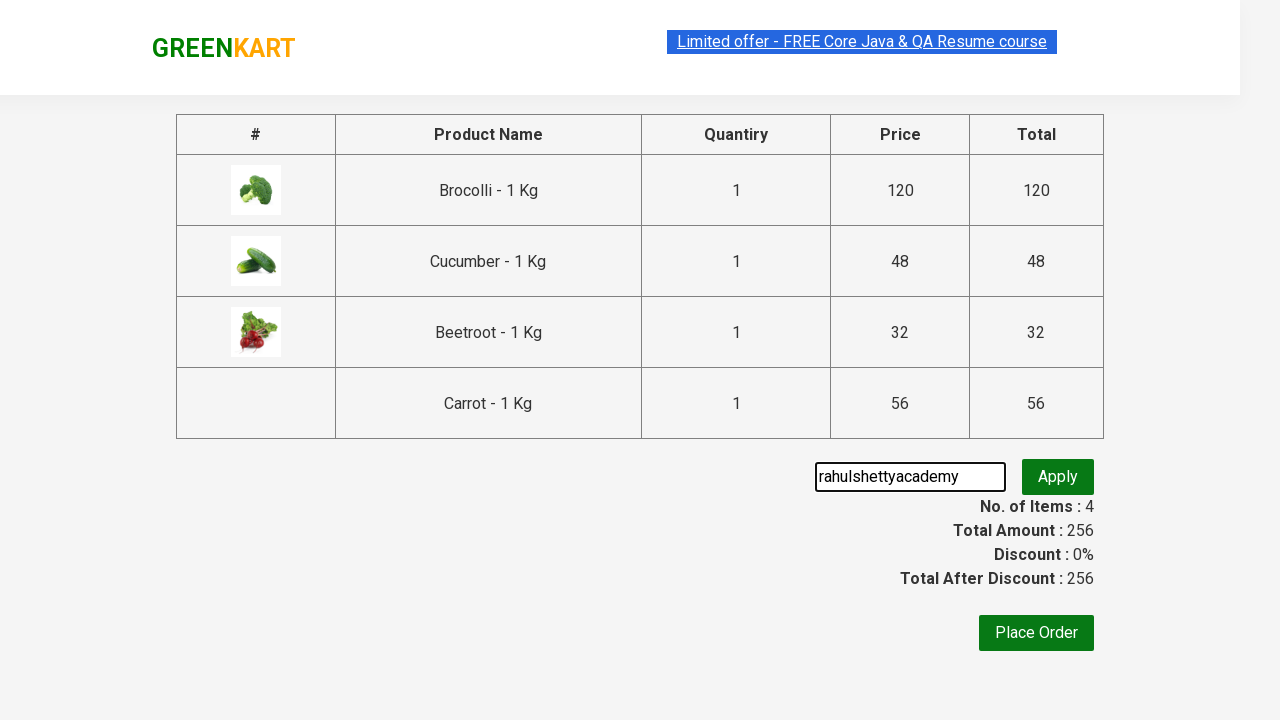

Clicked button to apply promo code at (1058, 477) on button.promoBtn
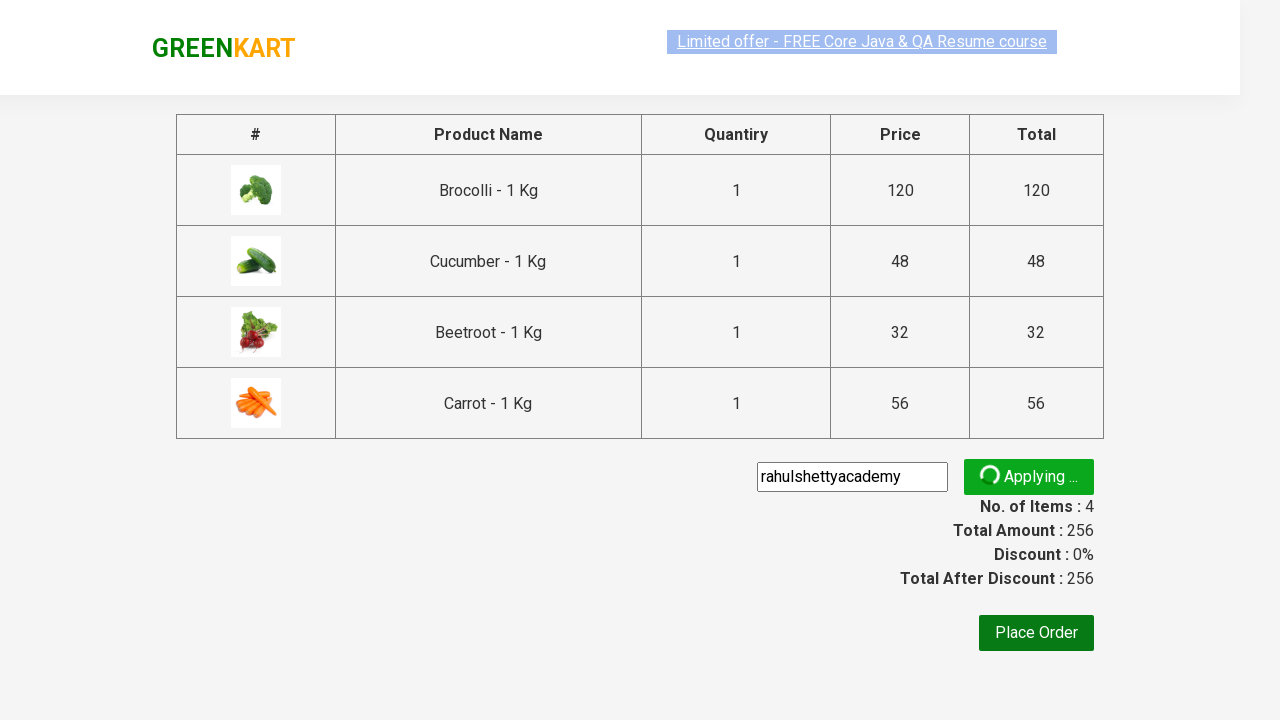

Promo code was successfully applied and discount info displayed
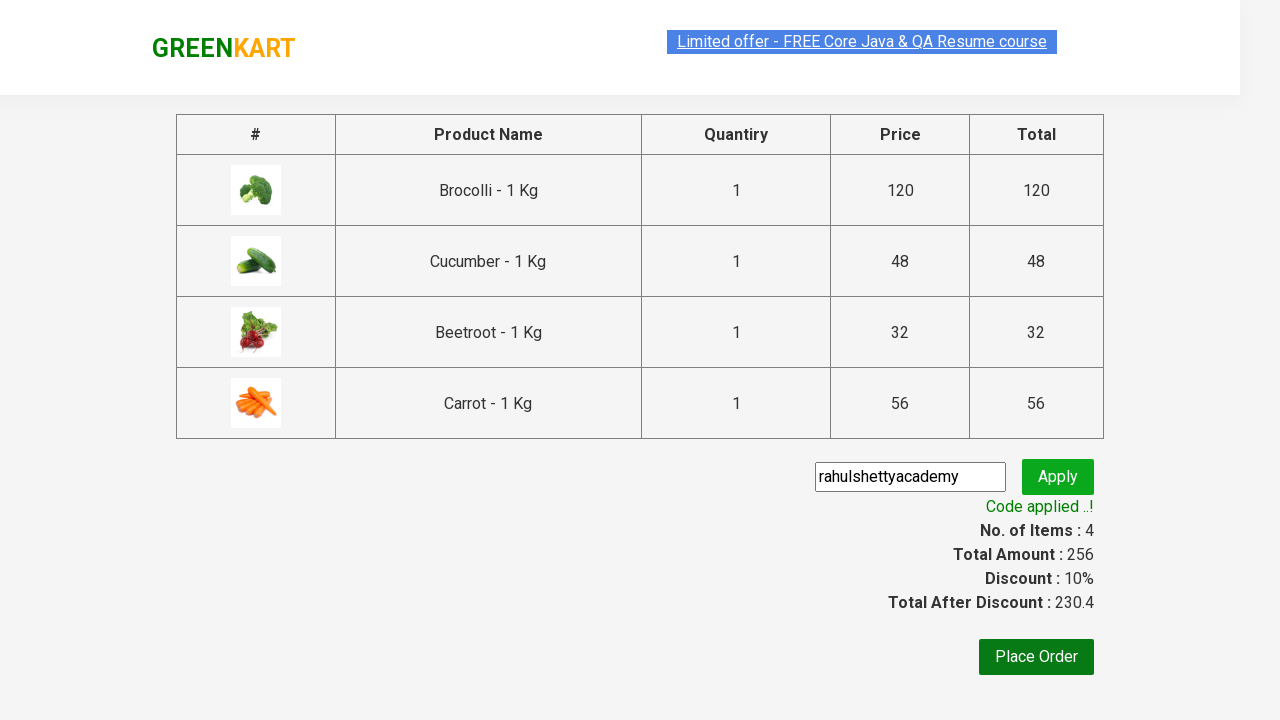

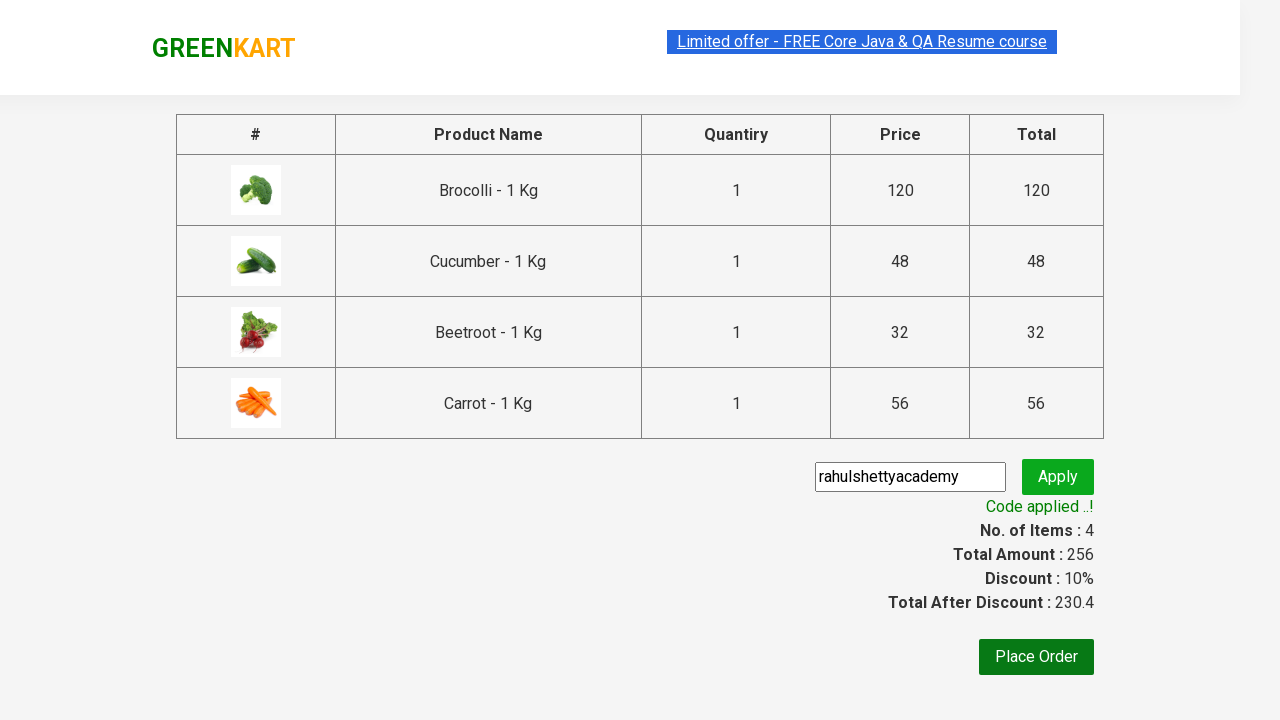